Tests Enter key navigation by opening join modal, filling a 4-digit code, and pressing Enter to submit

Starting URL: https://translator-v3.vercel.app

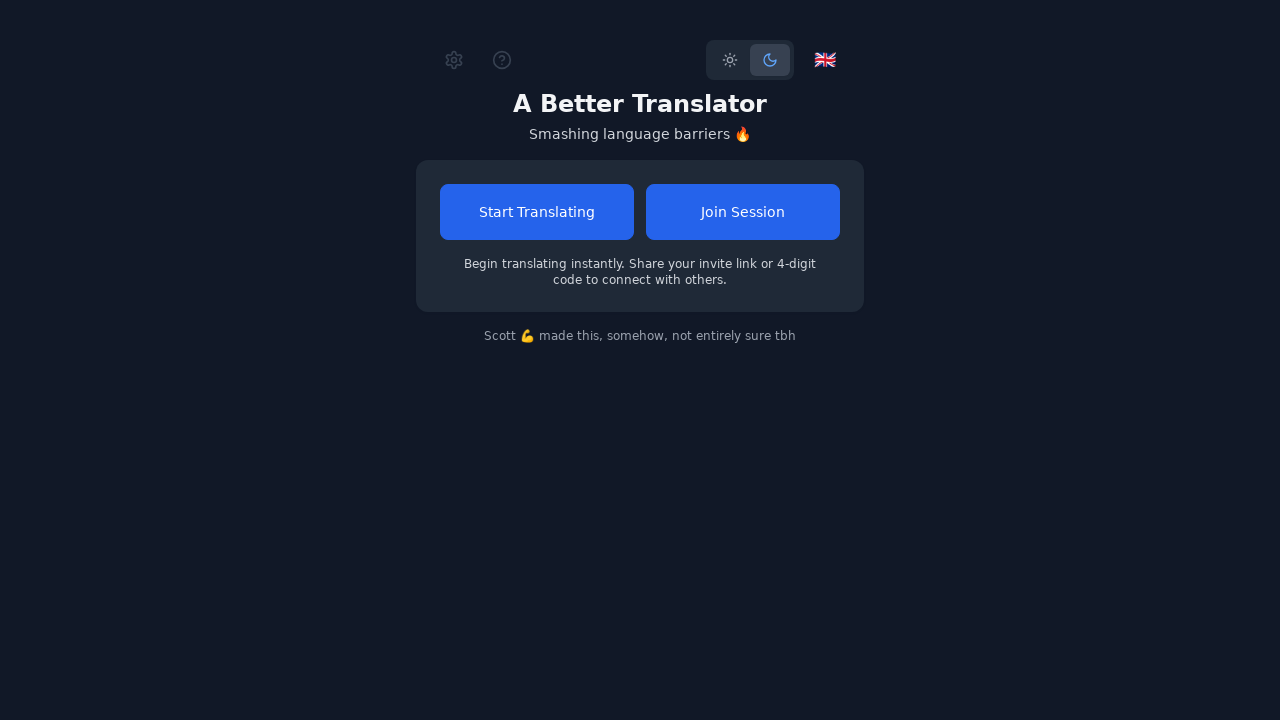

Waited for page to load (networkidle state)
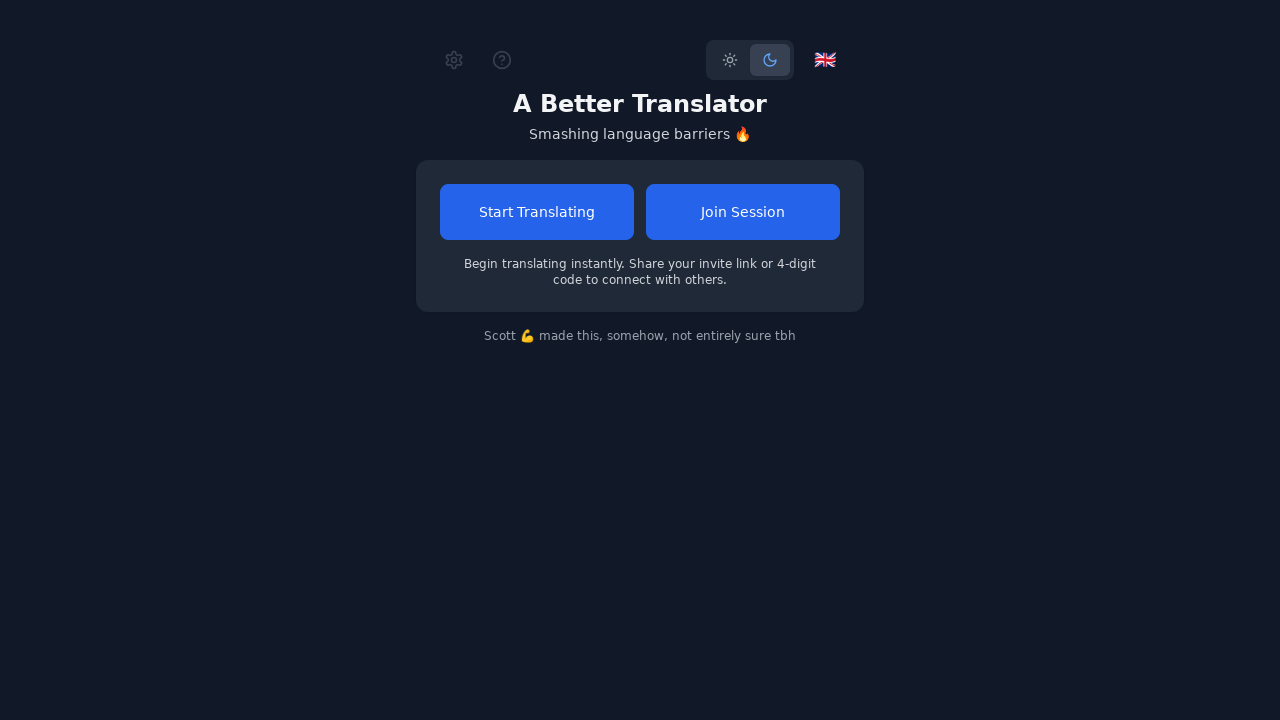

Clicked 'Join Session' button to open join modal at (743, 212) on button:has-text("Join Session")
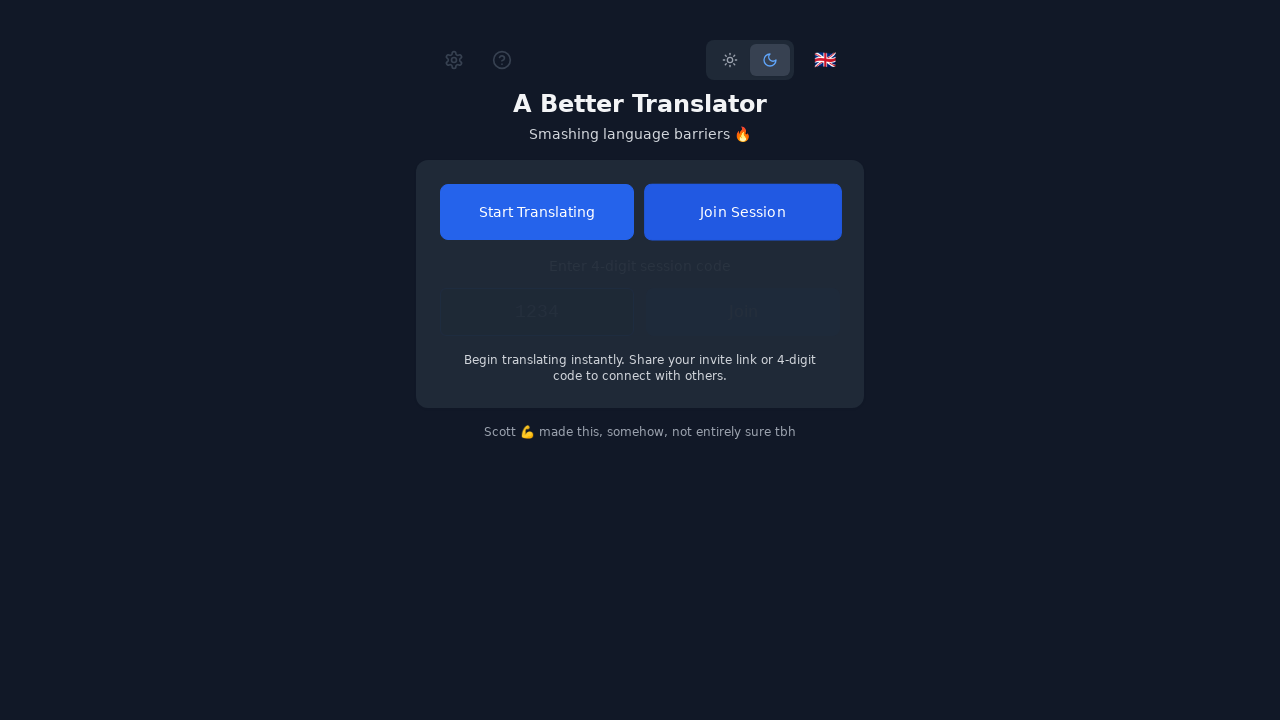

Waited 500ms for modal to appear
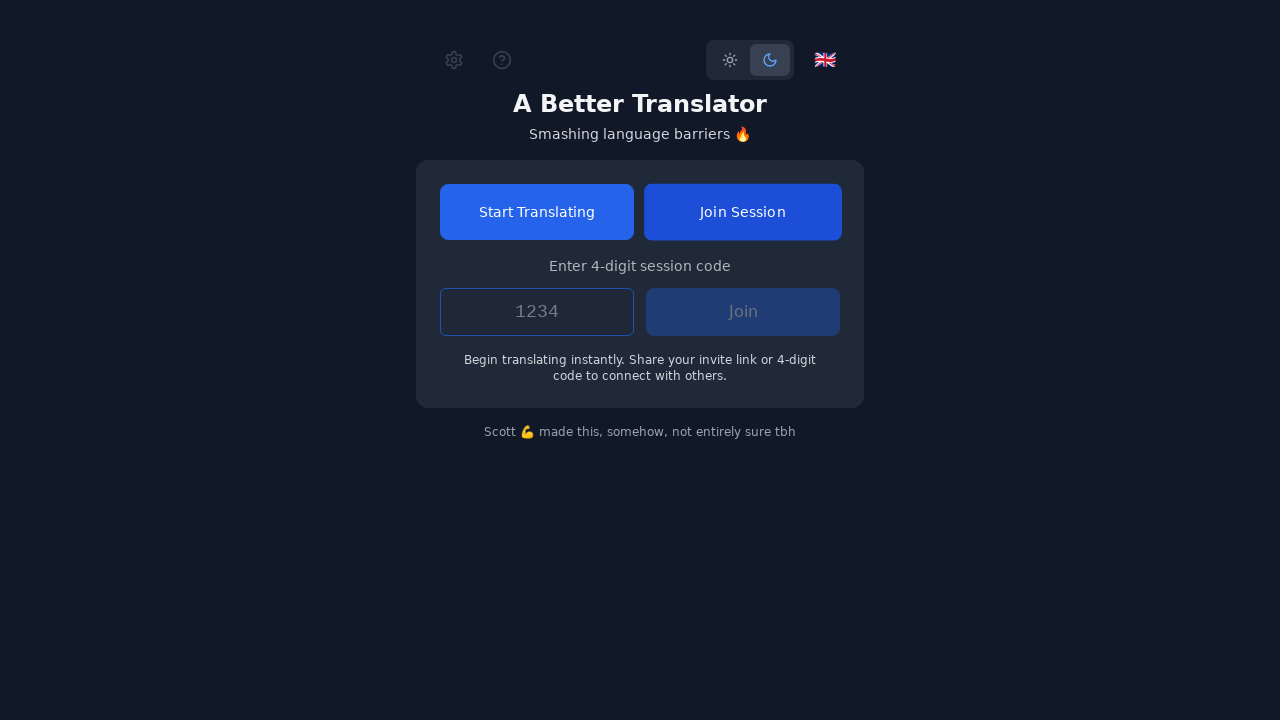

Located join code input field
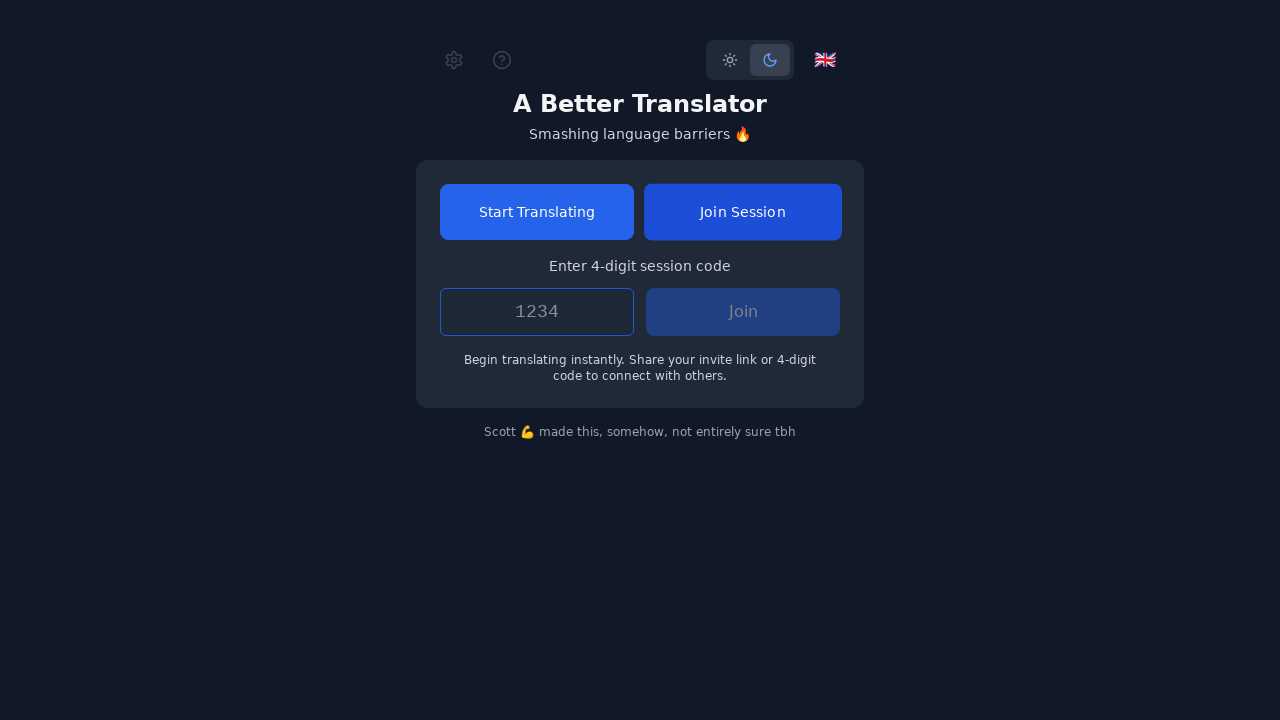

Filled join code input field with '1234' on input[data-testid="join-code-input"]
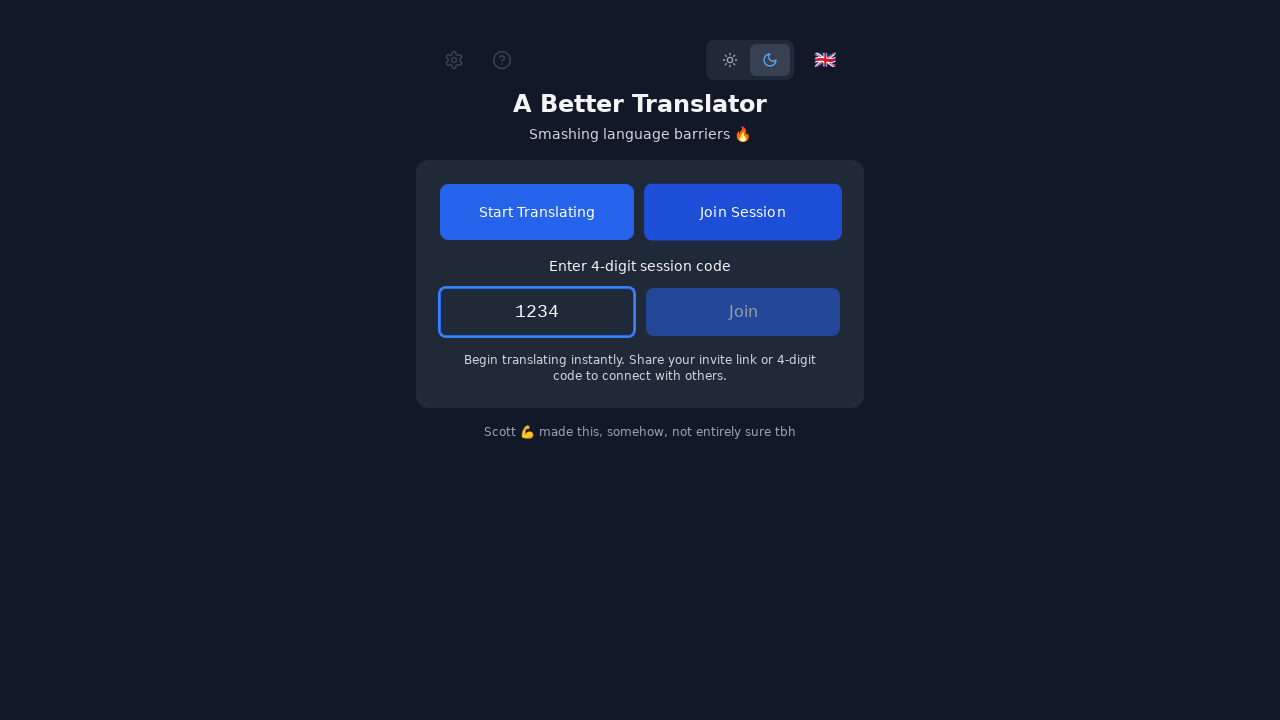

Pressed Enter key to submit the join code on input[data-testid="join-code-input"]
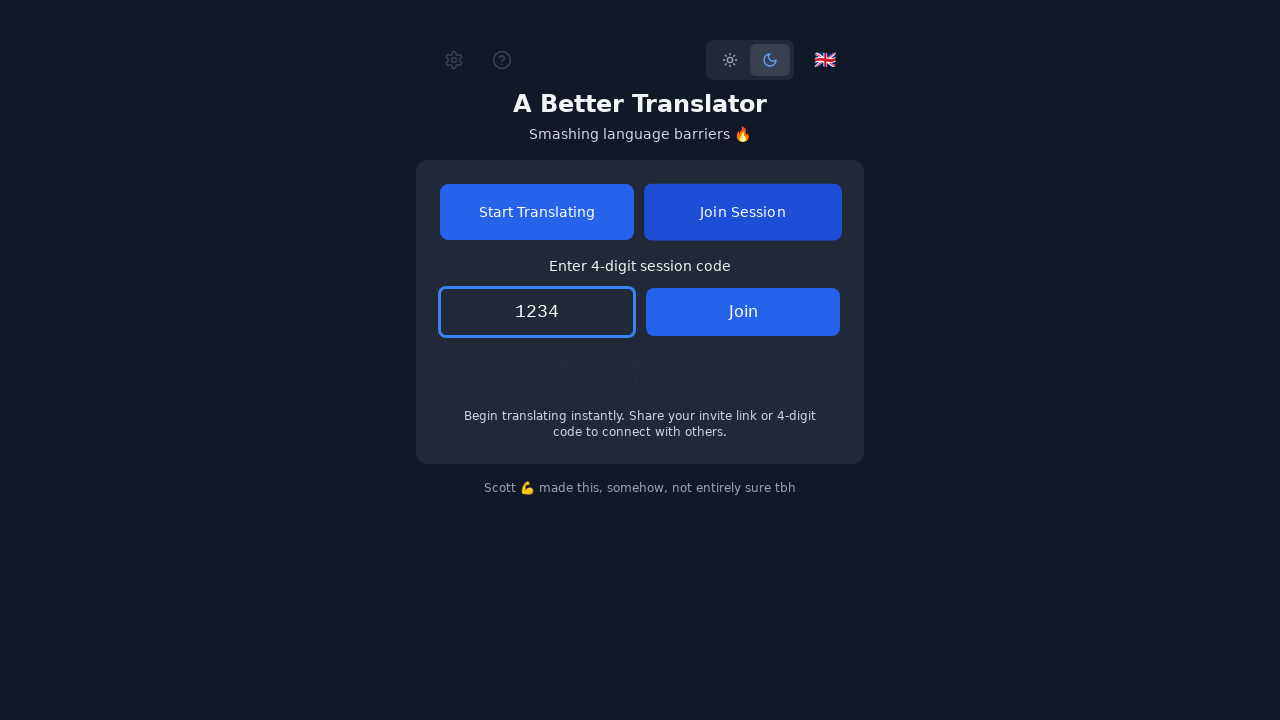

Waited 1000ms for form submission to complete
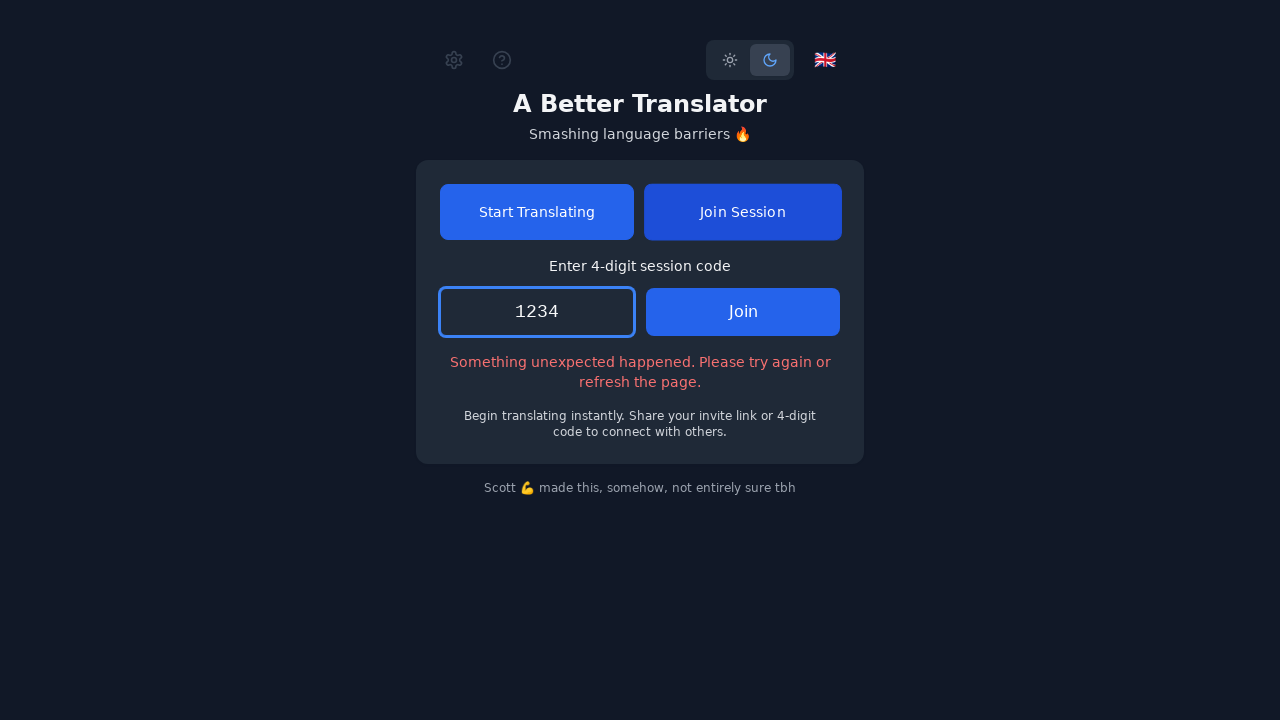

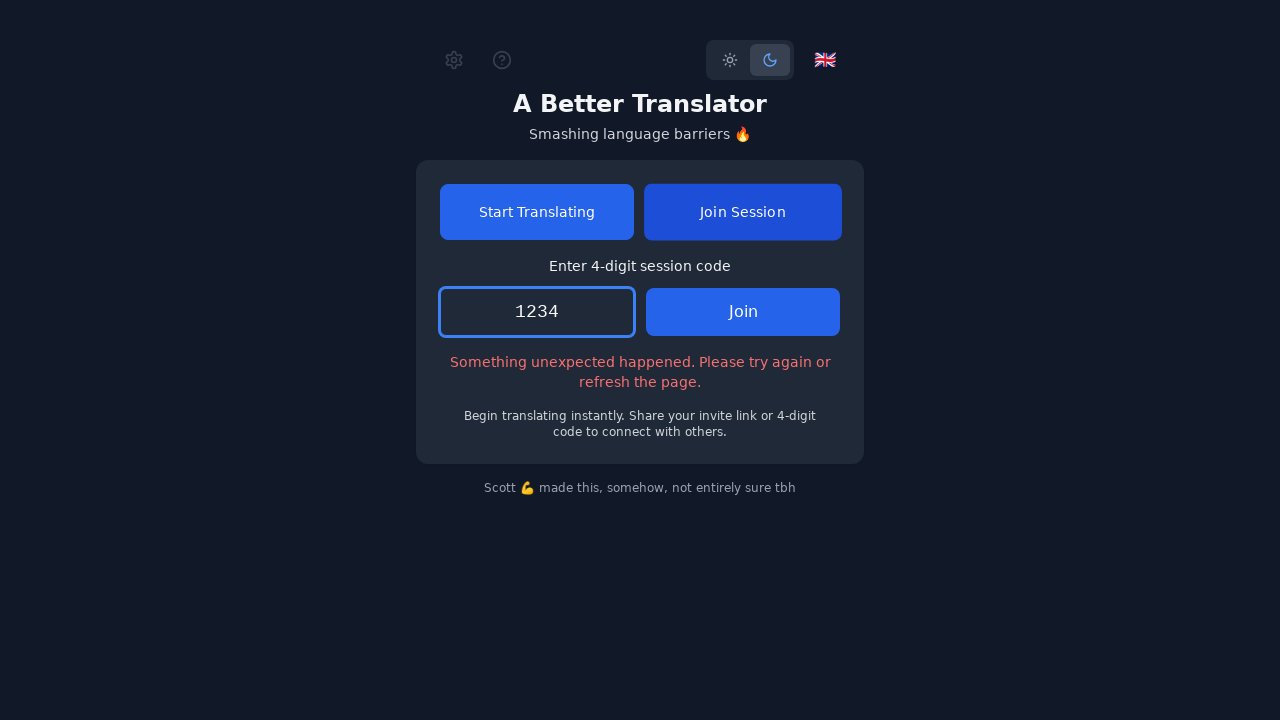